Tests search functionality on python.org using unittest framework - enters "pycon" search term and verifies the page contains results.

Starting URL: http://www.python.org

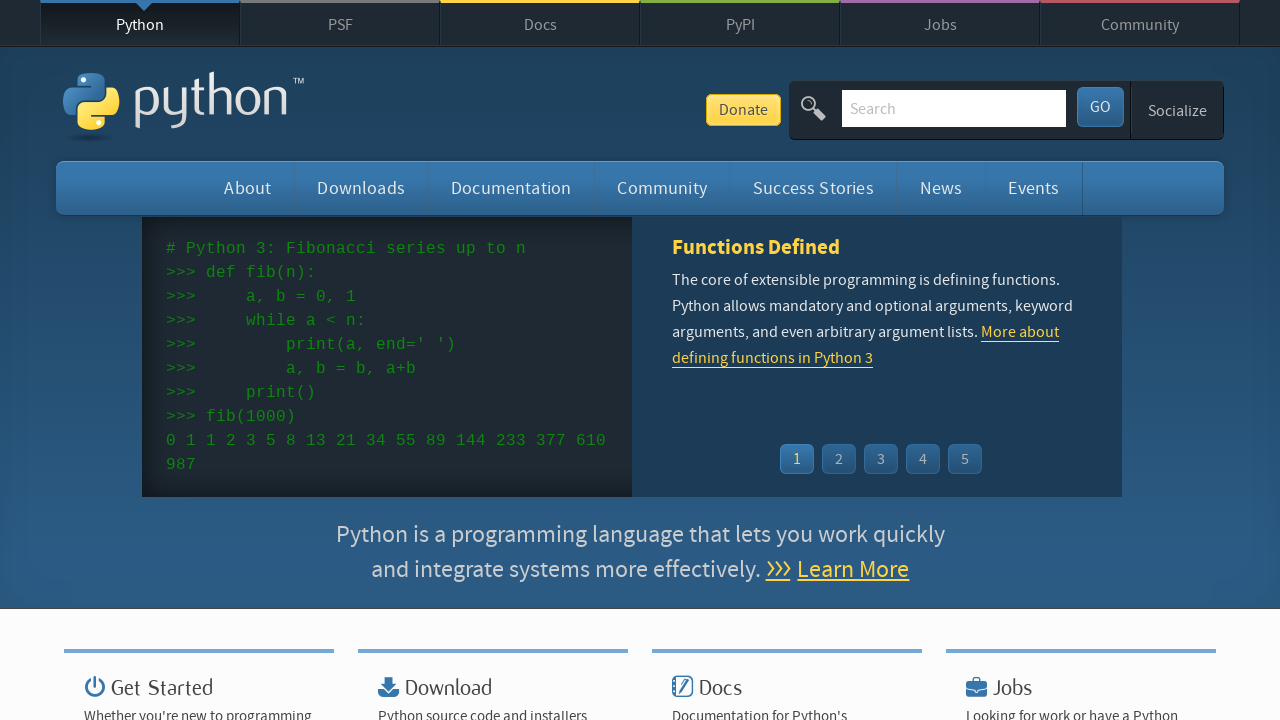

Waited for open hours section (#openhours) to load
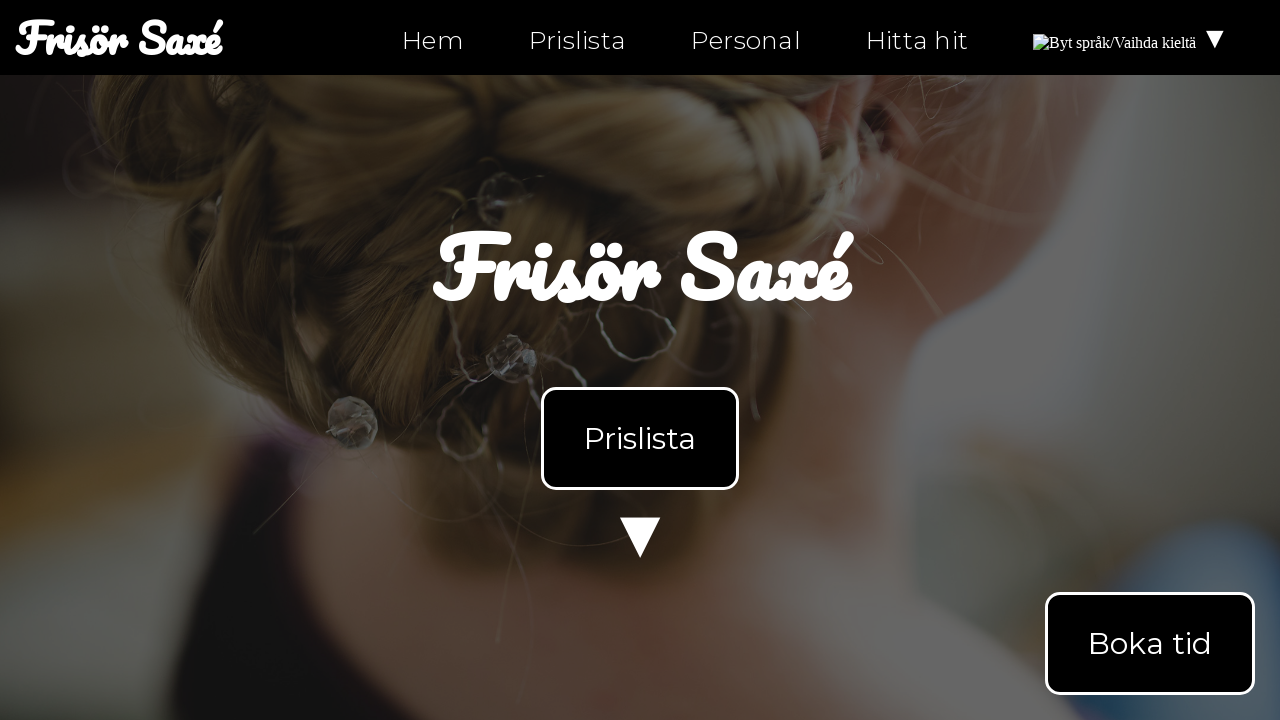

Retrieved text content from open hours section
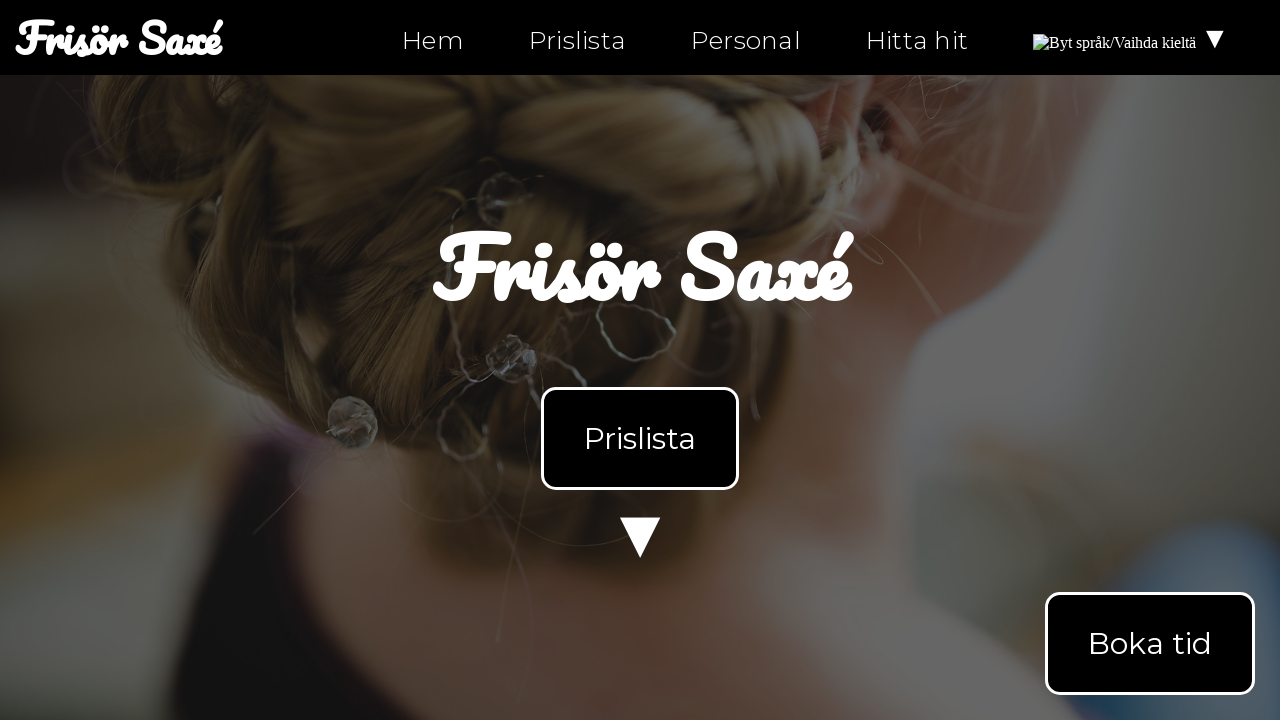

Verified 'Mån-Fre' (Monday-Friday) label is present in open hours
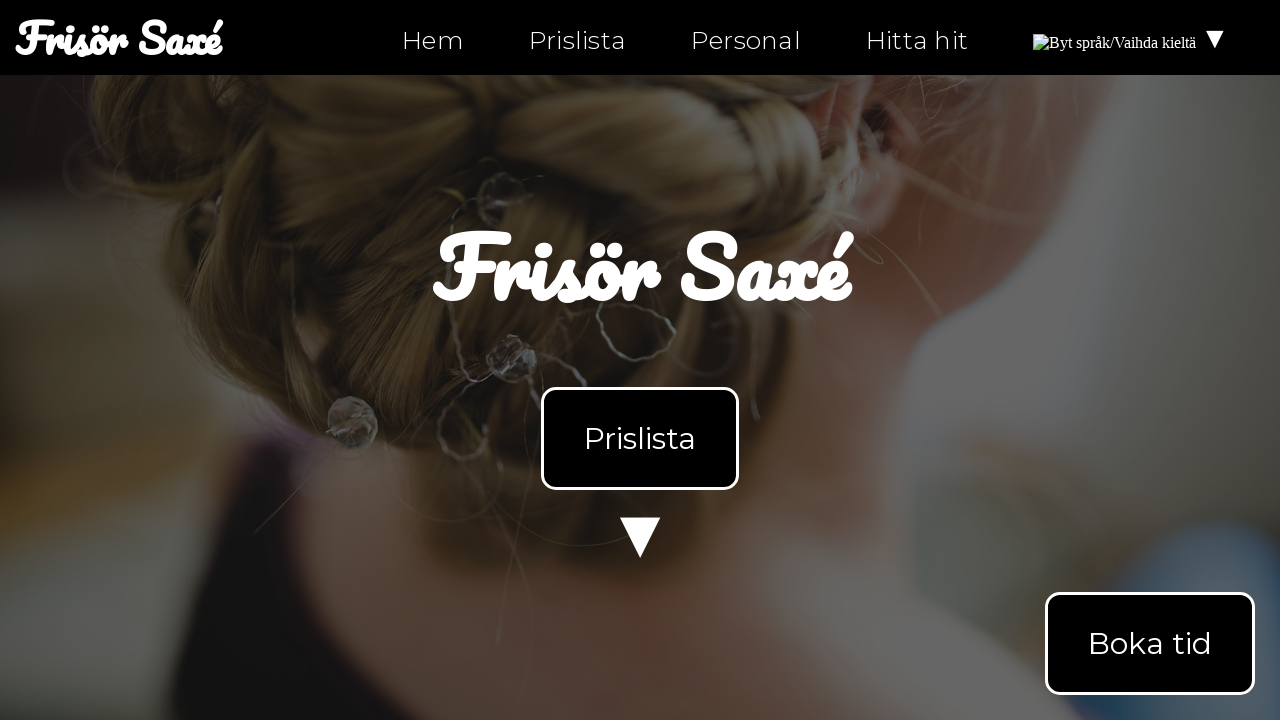

Verified weekday hours '10 - 16' or '10' is present in open hours
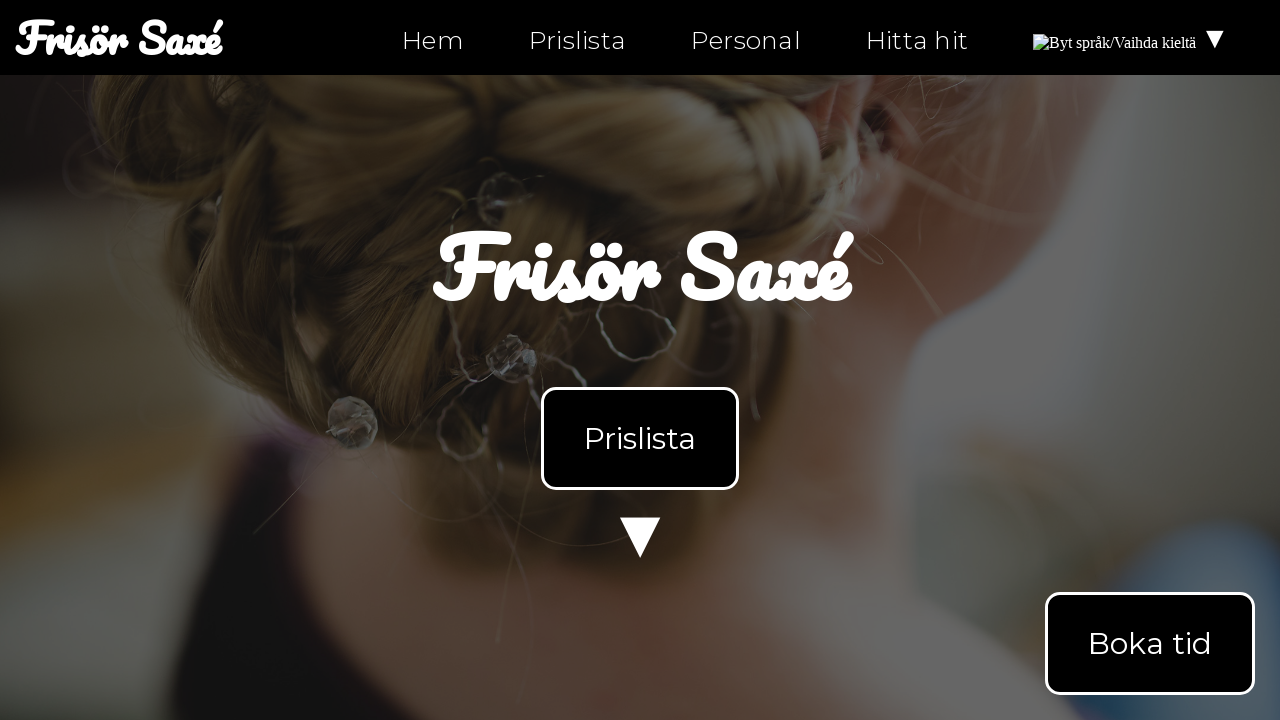

Verified 'Lördag' (Saturday) label is present in open hours
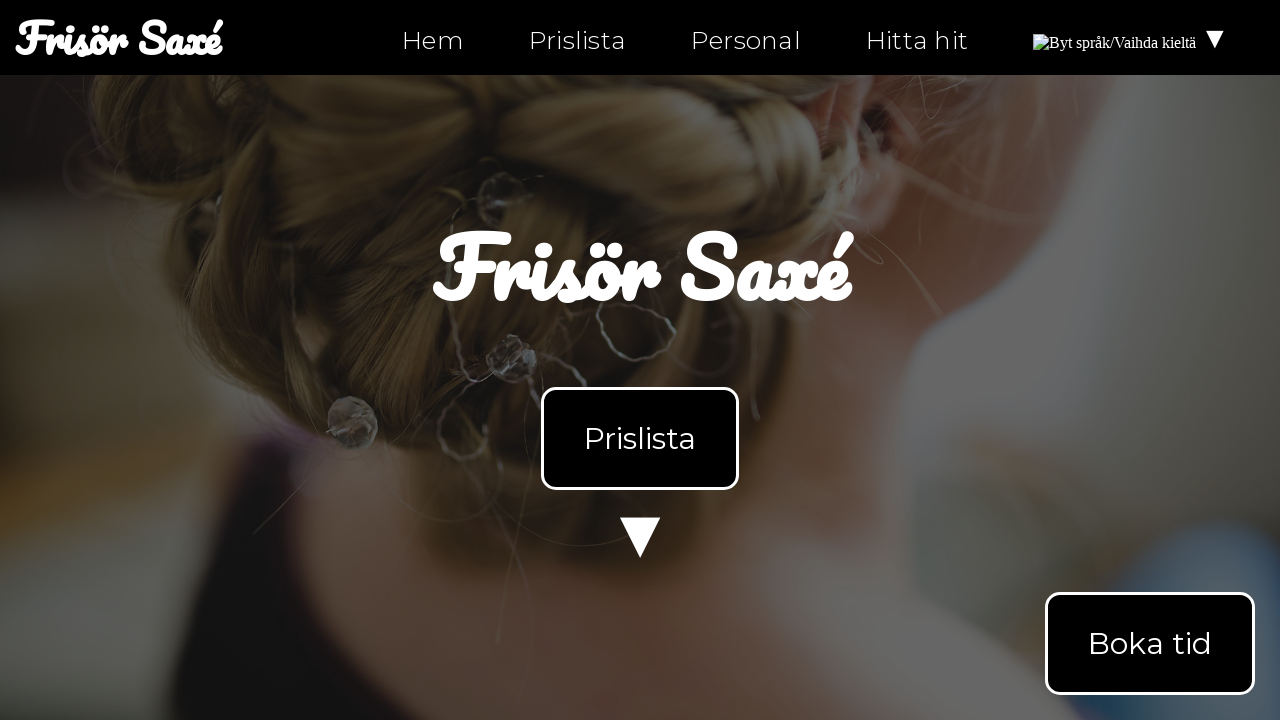

Verified Saturday hours '12 - 15' or '12' is present in open hours
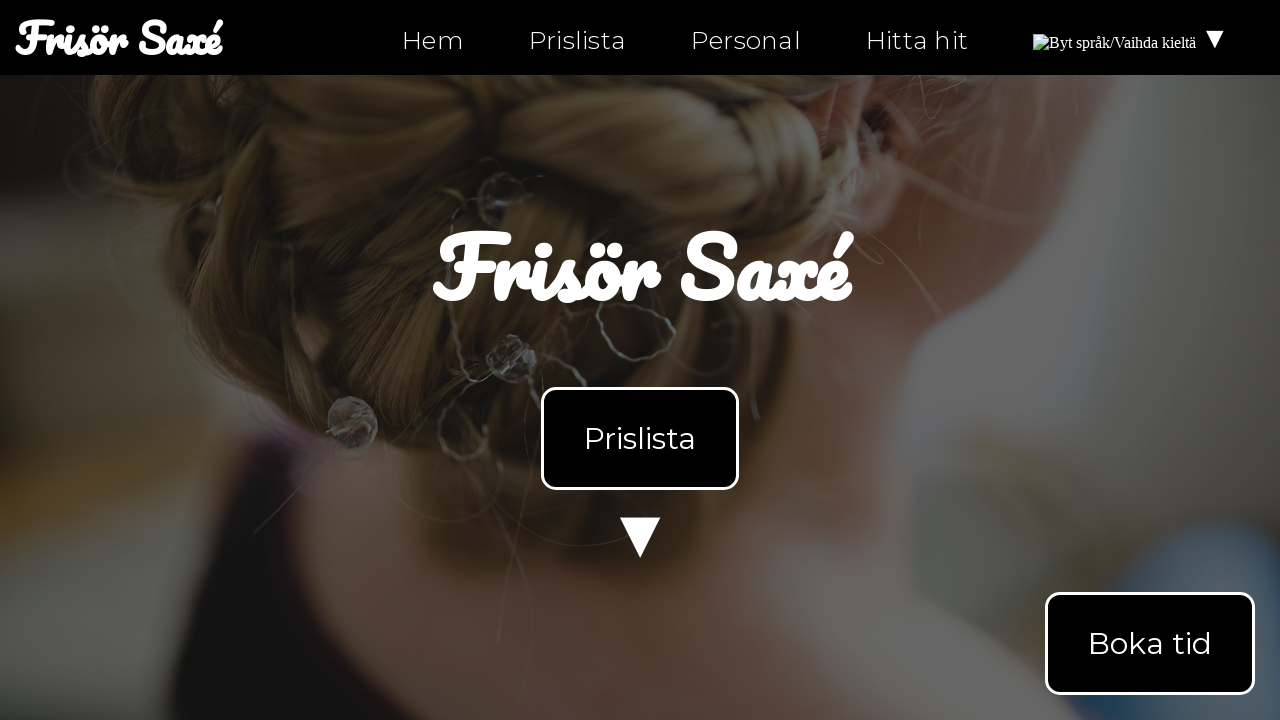

Verified 'Söndag' (Sunday) label is present in open hours
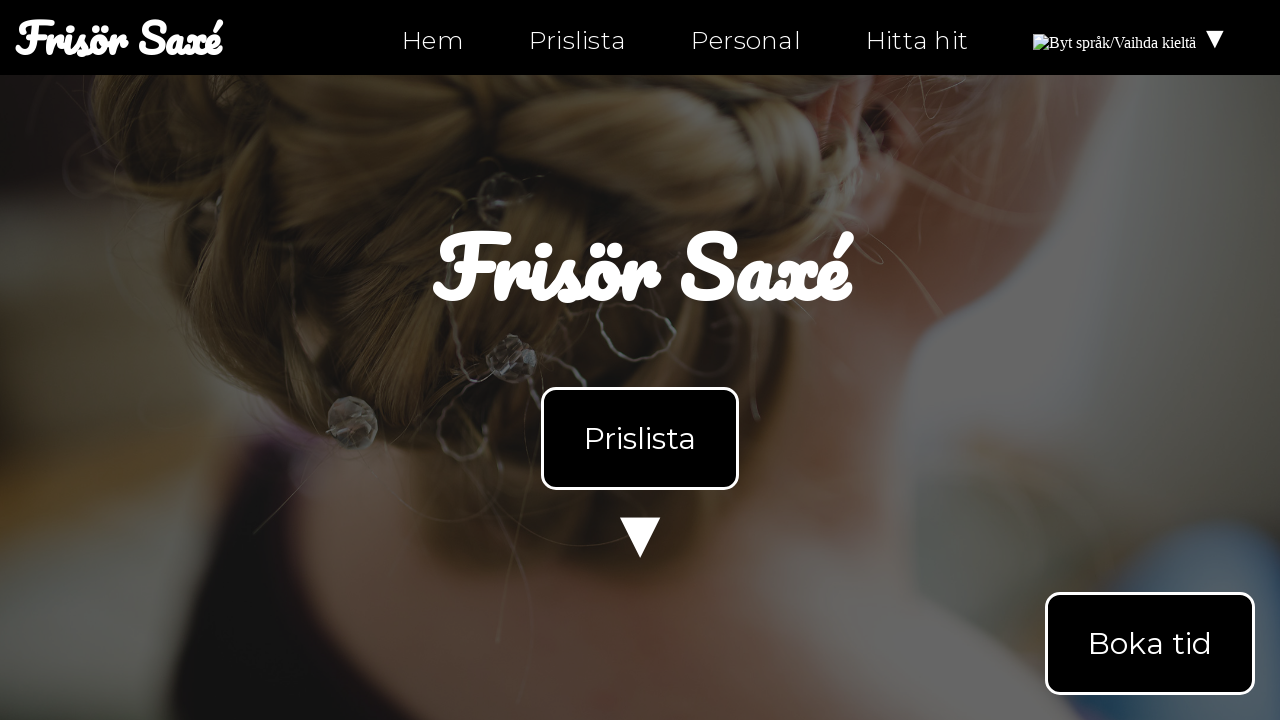

Verified 'Stängt' (Closed) status is present for Sunday in open hours
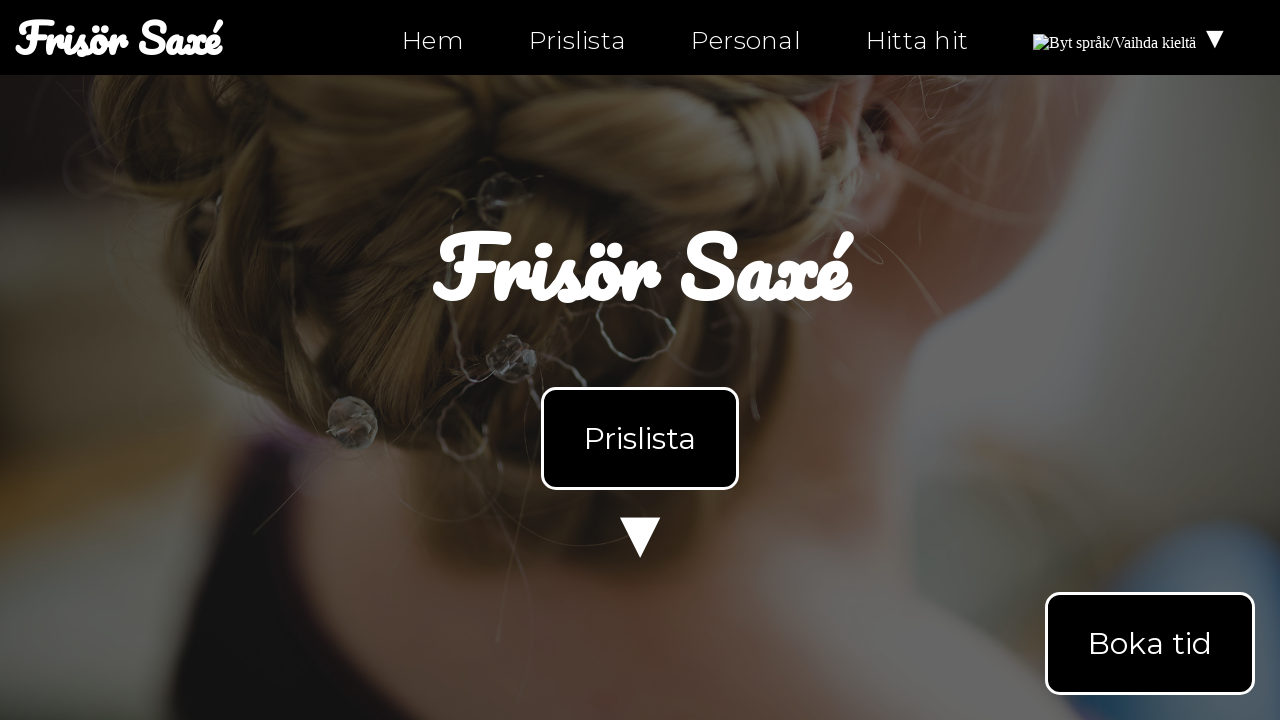

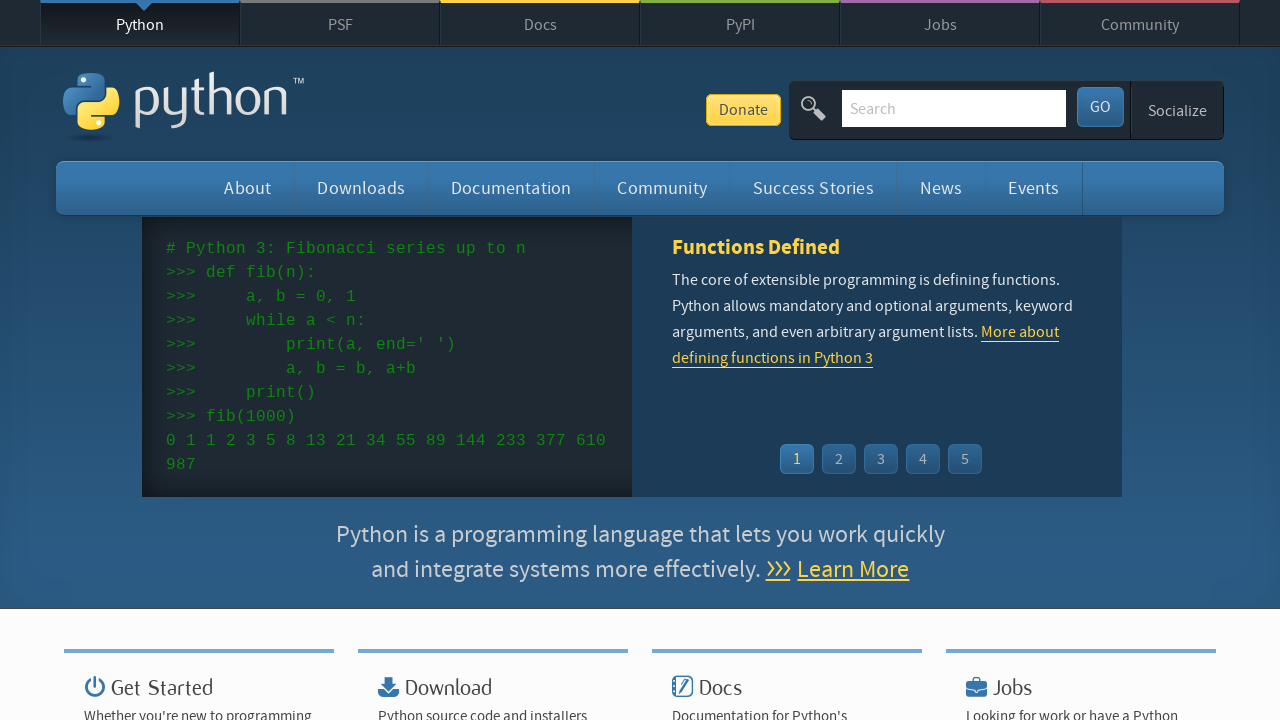